Tests that the complete all checkbox updates state when individual items are completed or cleared

Starting URL: https://demo.playwright.dev/todomvc

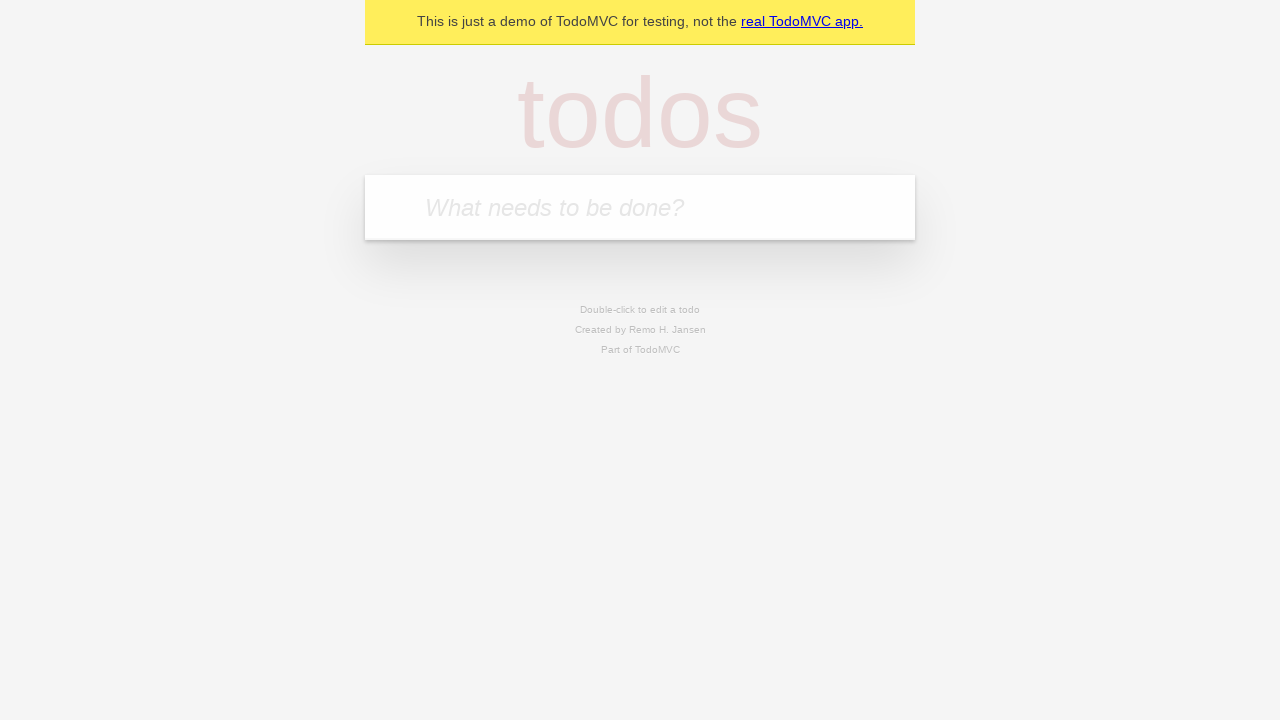

Filled new todo field with 'buy some cheese' on internal:attr=[placeholder="What needs to be done?"i]
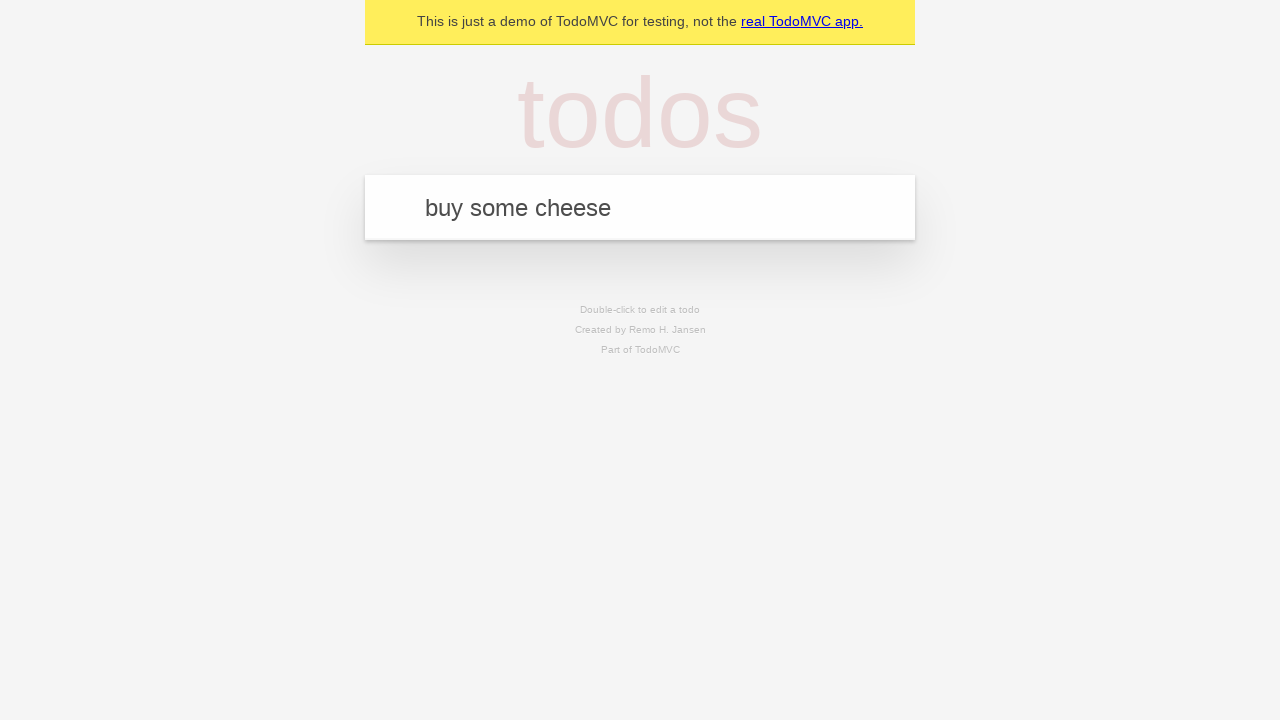

Pressed Enter to add todo 'buy some cheese' on internal:attr=[placeholder="What needs to be done?"i]
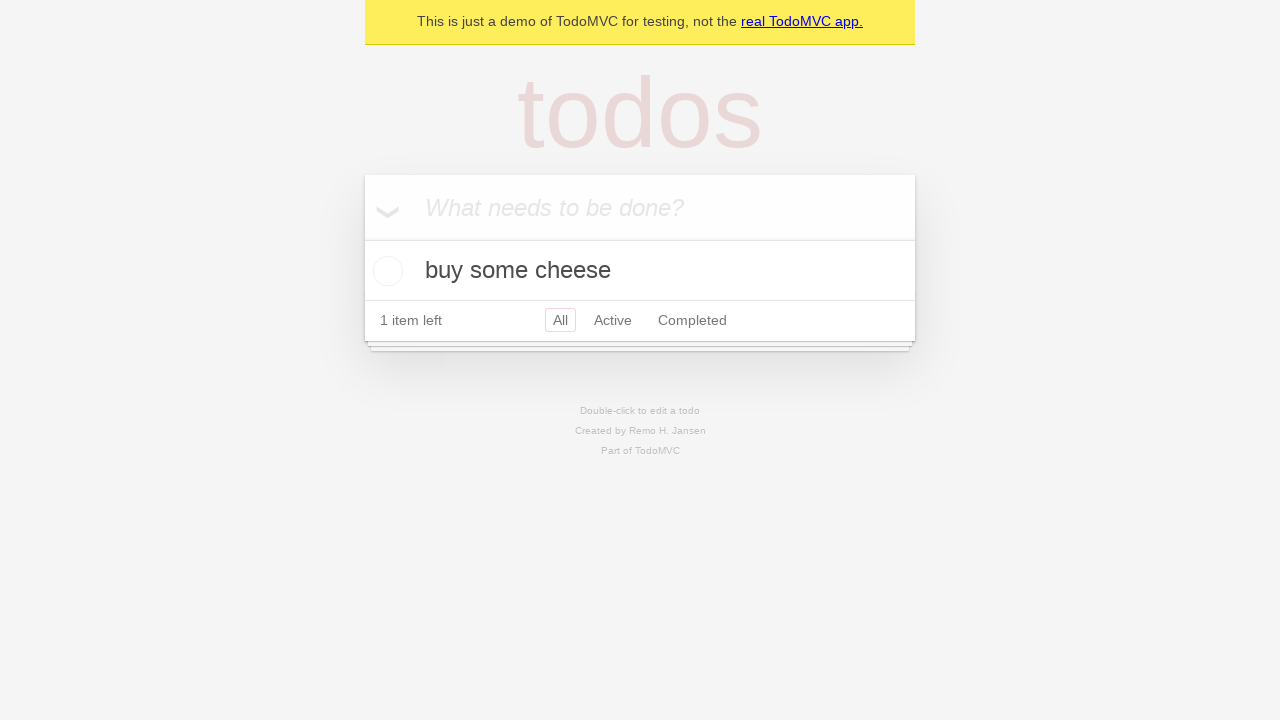

Filled new todo field with 'feed the cat' on internal:attr=[placeholder="What needs to be done?"i]
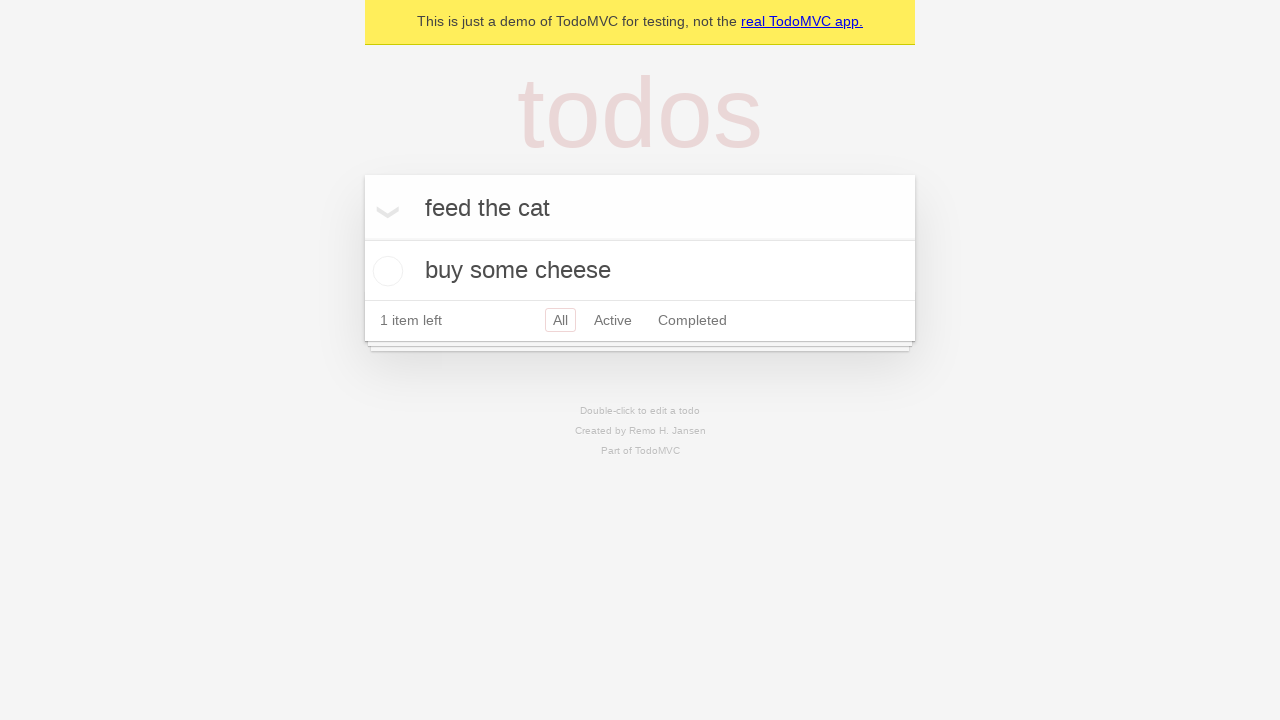

Pressed Enter to add todo 'feed the cat' on internal:attr=[placeholder="What needs to be done?"i]
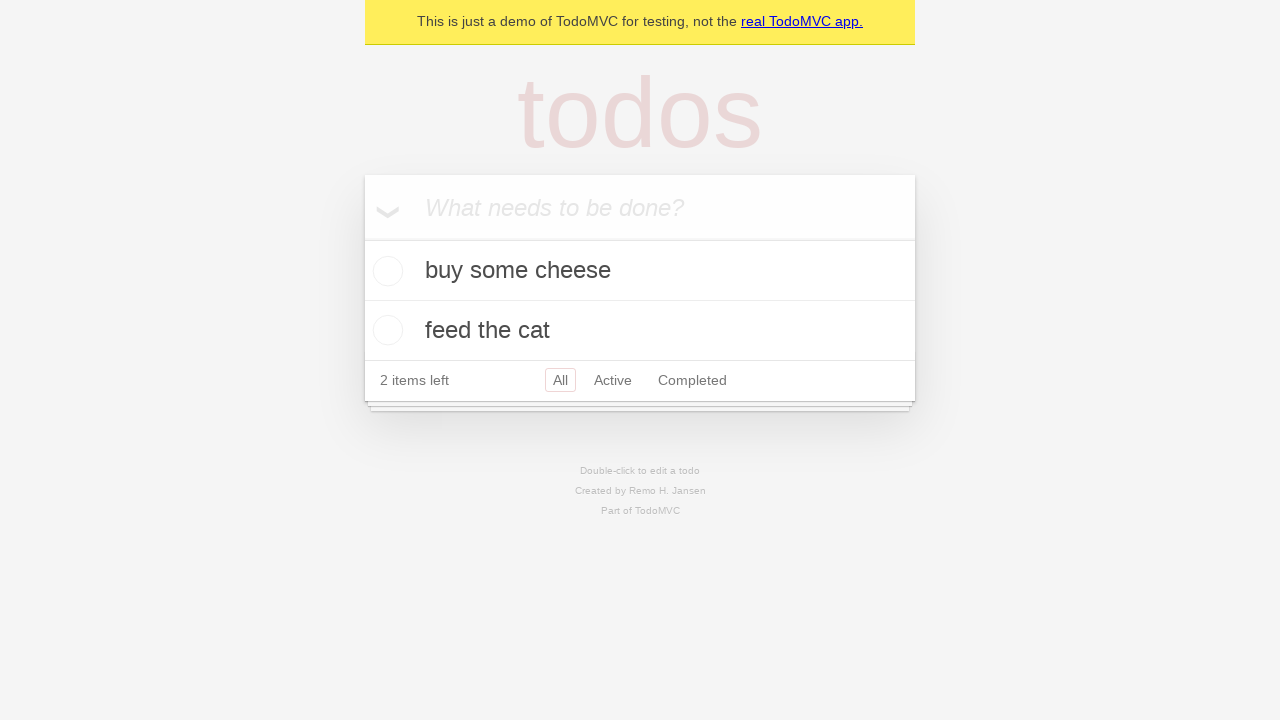

Filled new todo field with 'book a doctors appointment' on internal:attr=[placeholder="What needs to be done?"i]
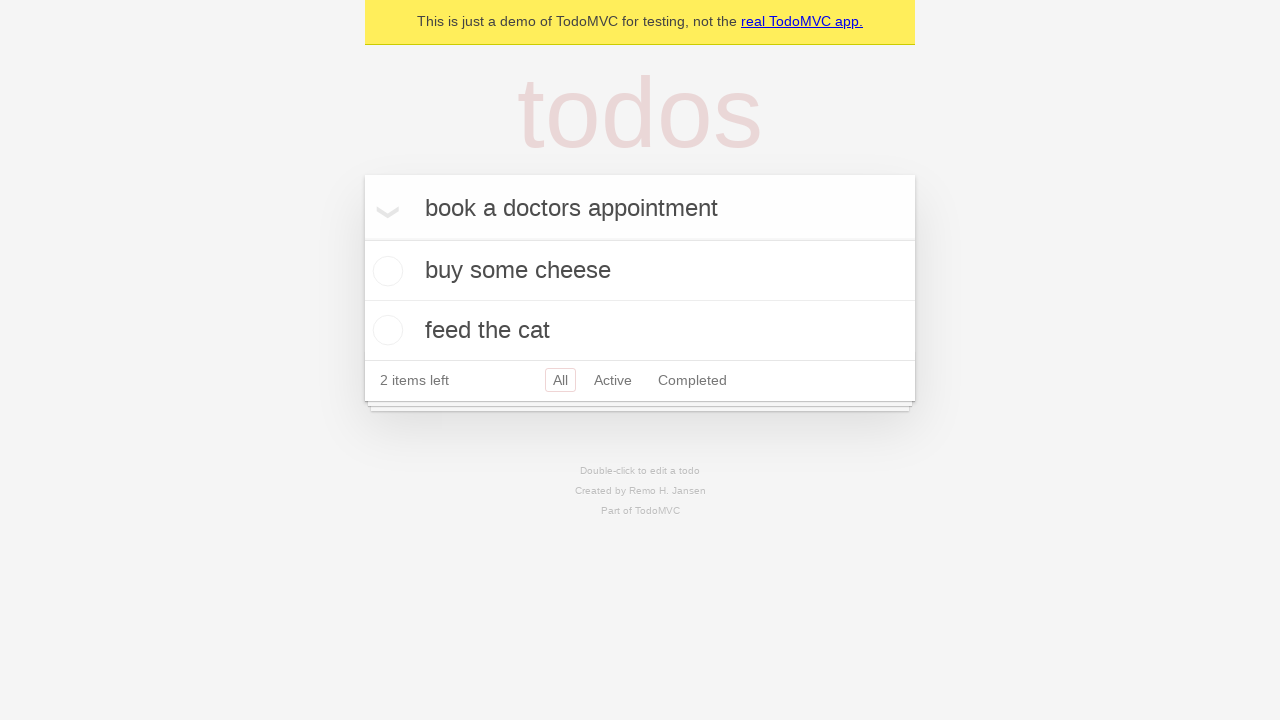

Pressed Enter to add todo 'book a doctors appointment' on internal:attr=[placeholder="What needs to be done?"i]
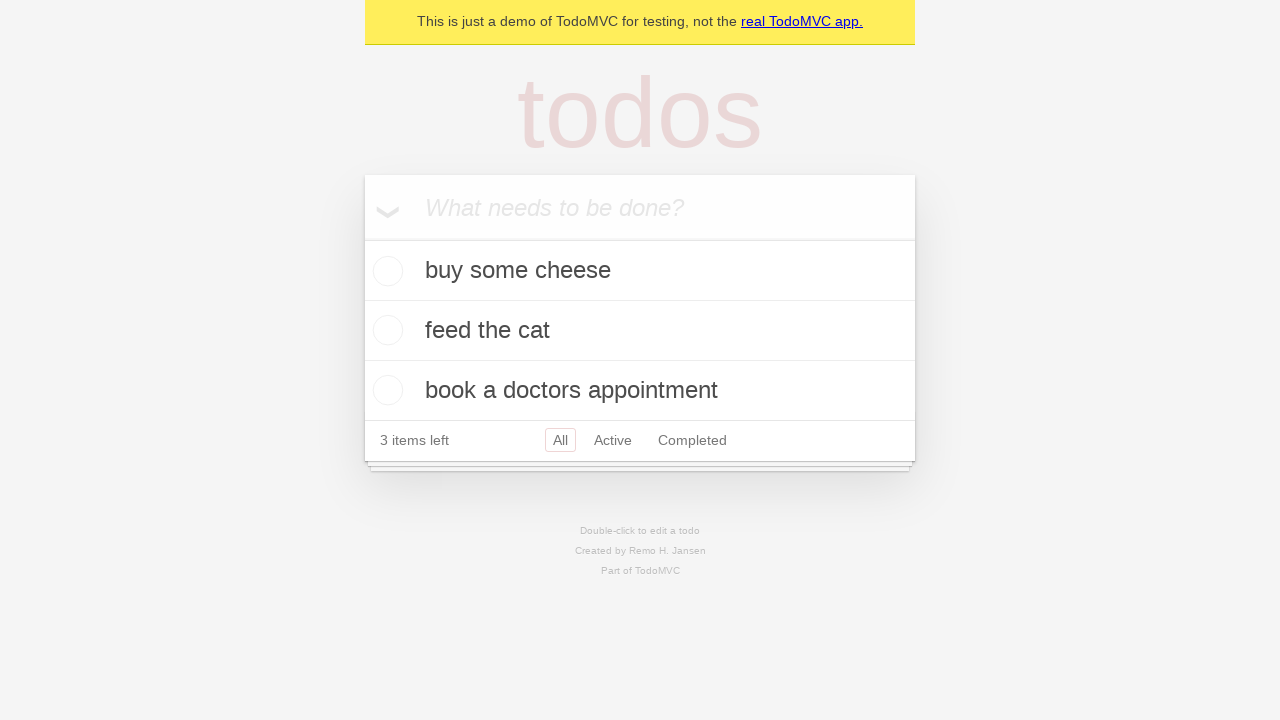

Checked 'Mark all as complete' checkbox at (362, 238) on internal:label="Mark all as complete"i
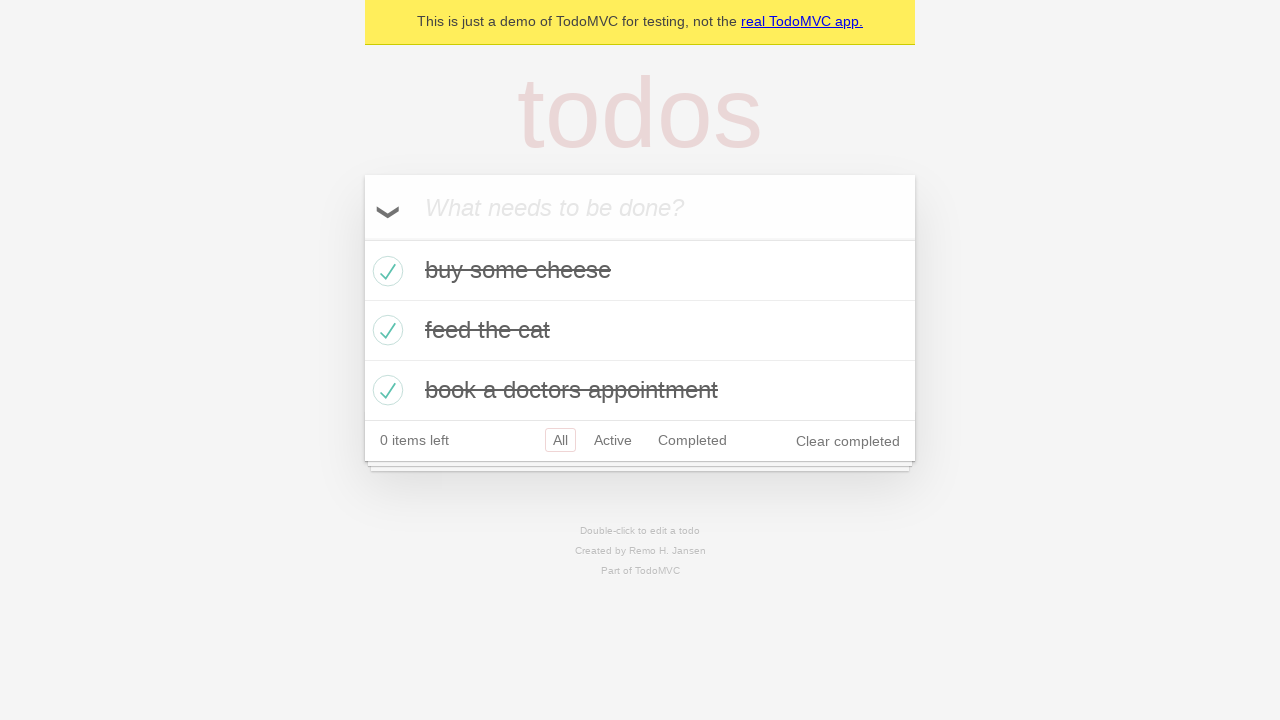

Unchecked the first todo item at (385, 271) on internal:testid=[data-testid="todo-item"s] >> nth=0 >> internal:role=checkbox
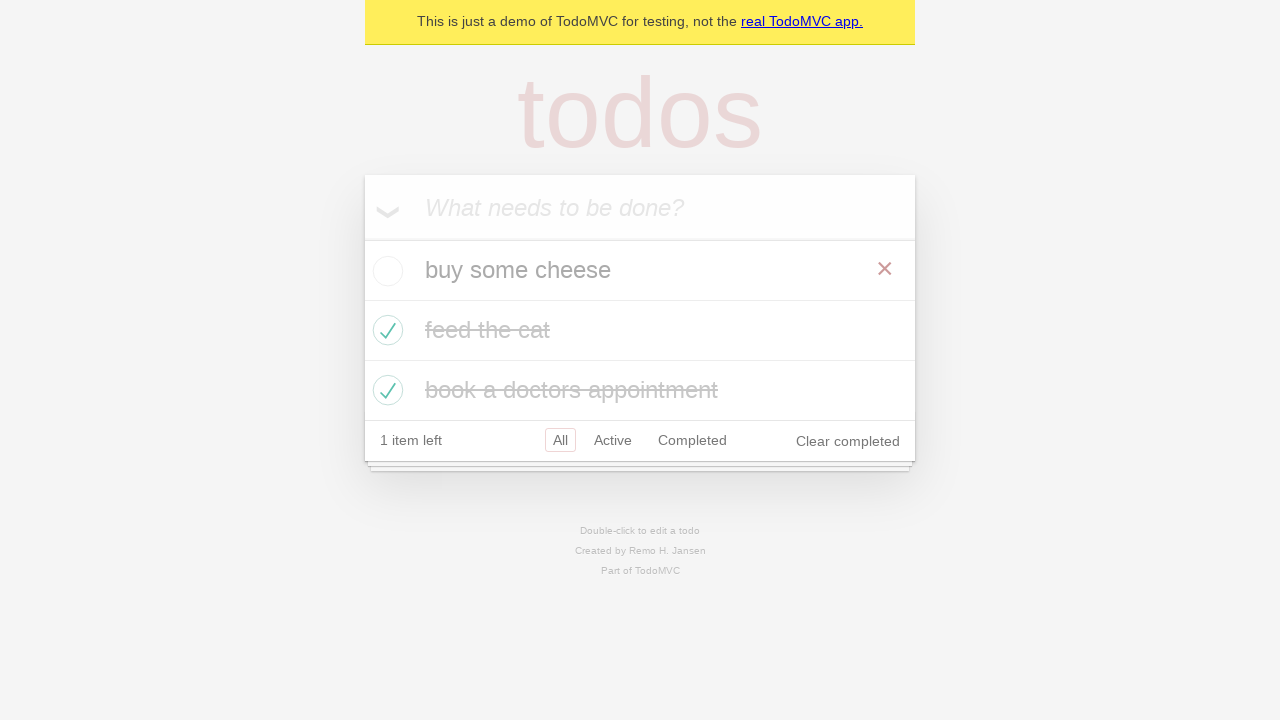

Checked the first todo item again at (385, 271) on internal:testid=[data-testid="todo-item"s] >> nth=0 >> internal:role=checkbox
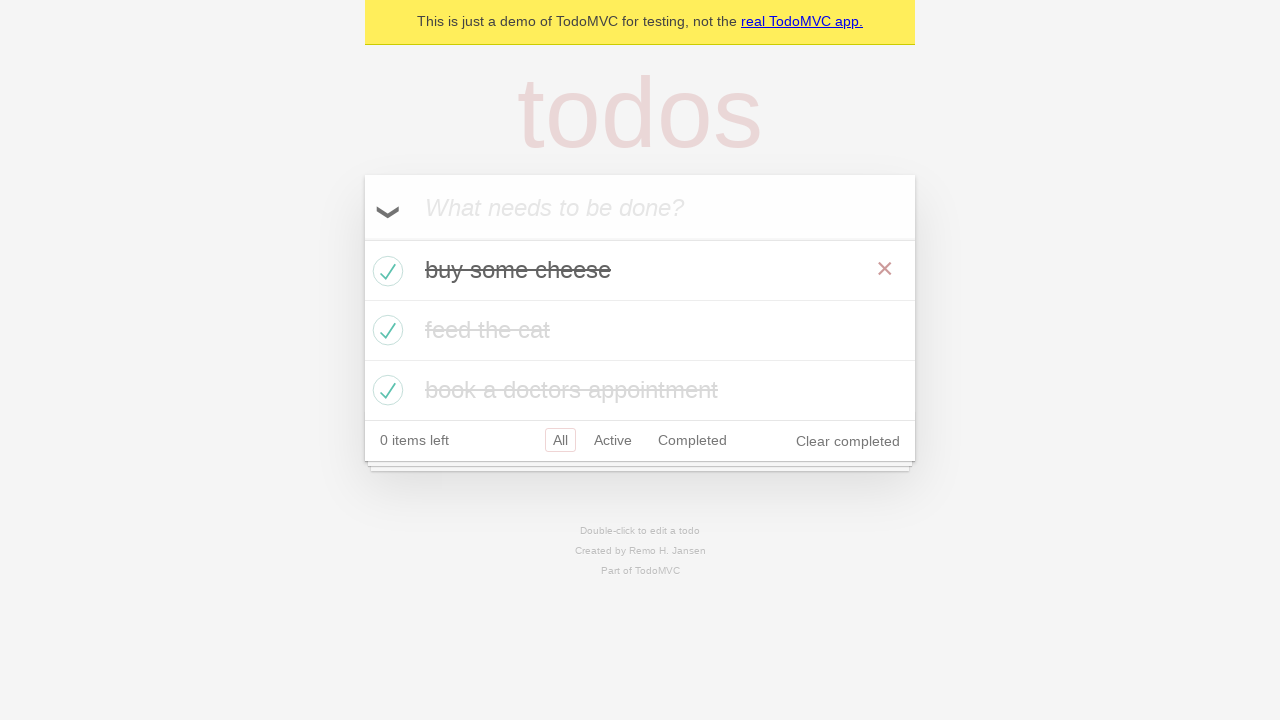

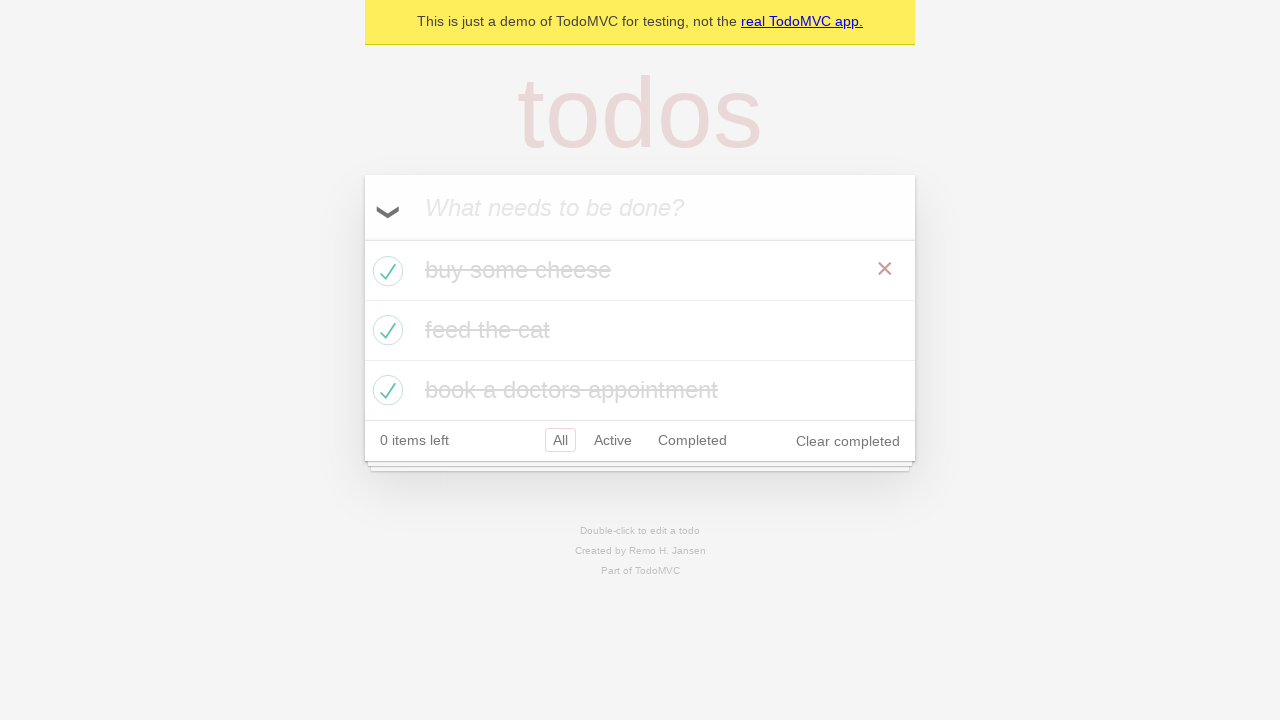